Tests completing all tasks using toggle-all on the Active filter

Starting URL: https://todomvc4tasj.herokuapp.com/

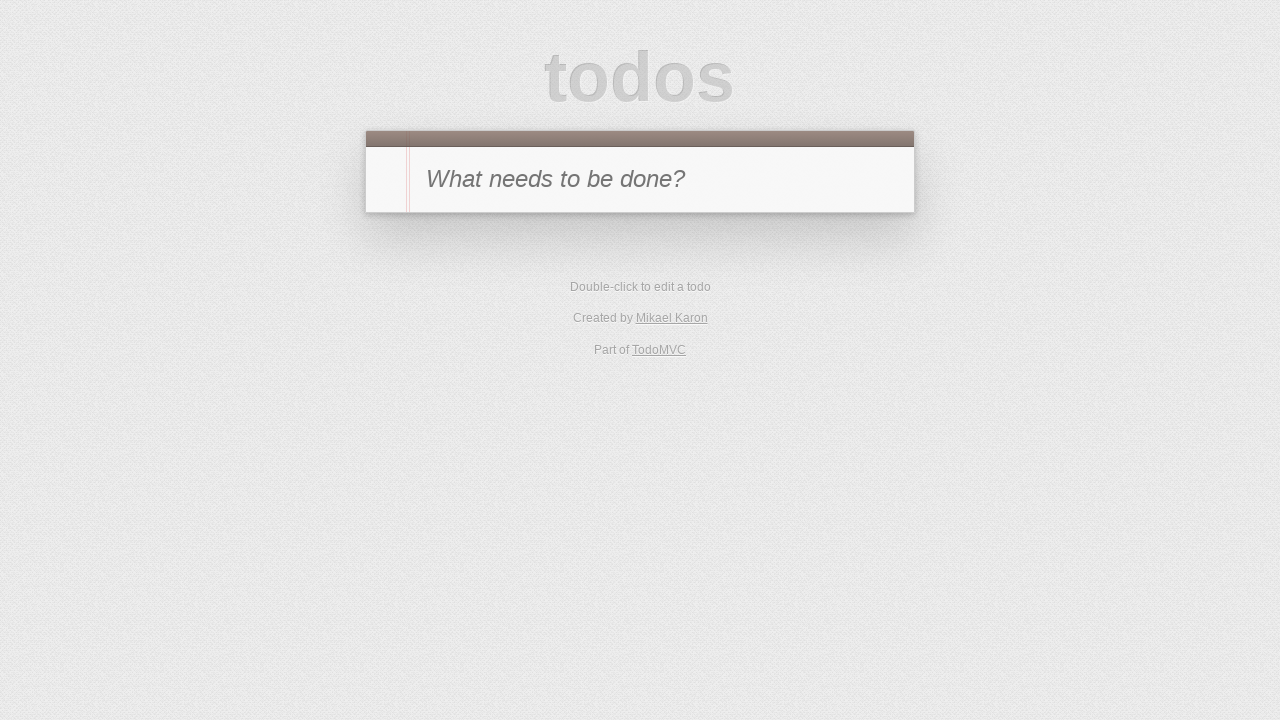

Filled new-todo field with 'a' on #new-todo
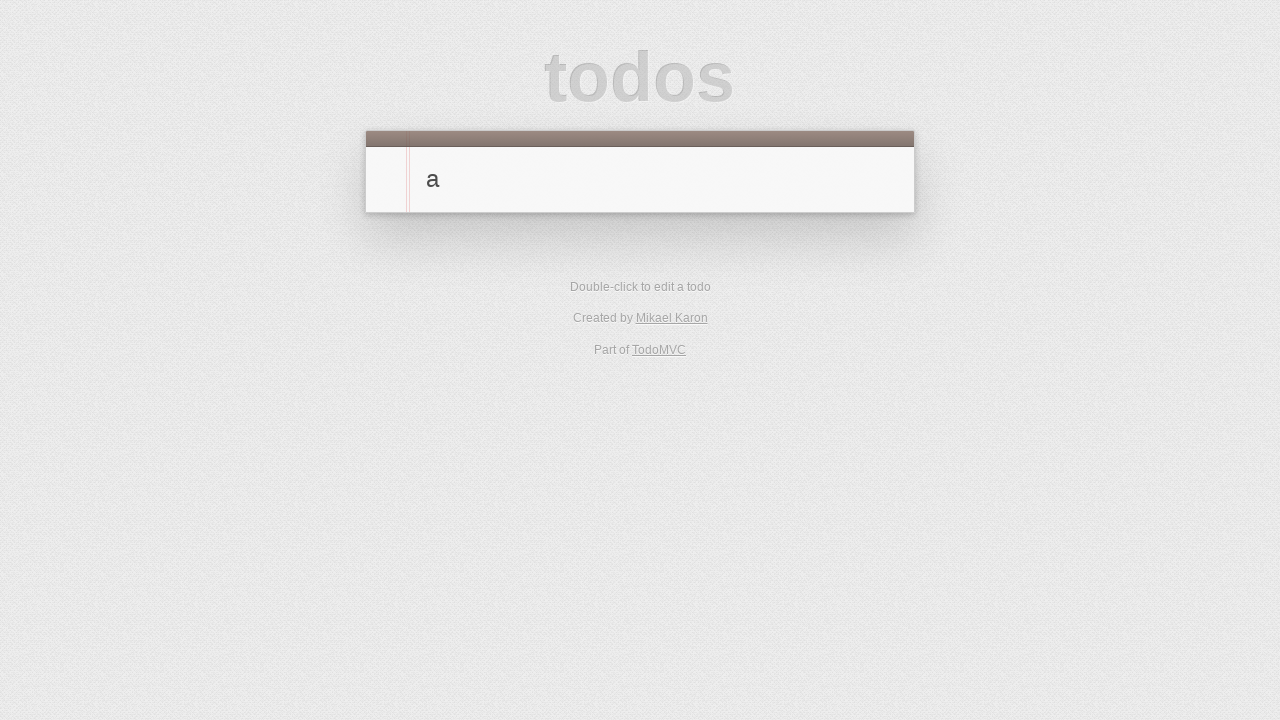

Pressed Enter to add first task 'a' on #new-todo
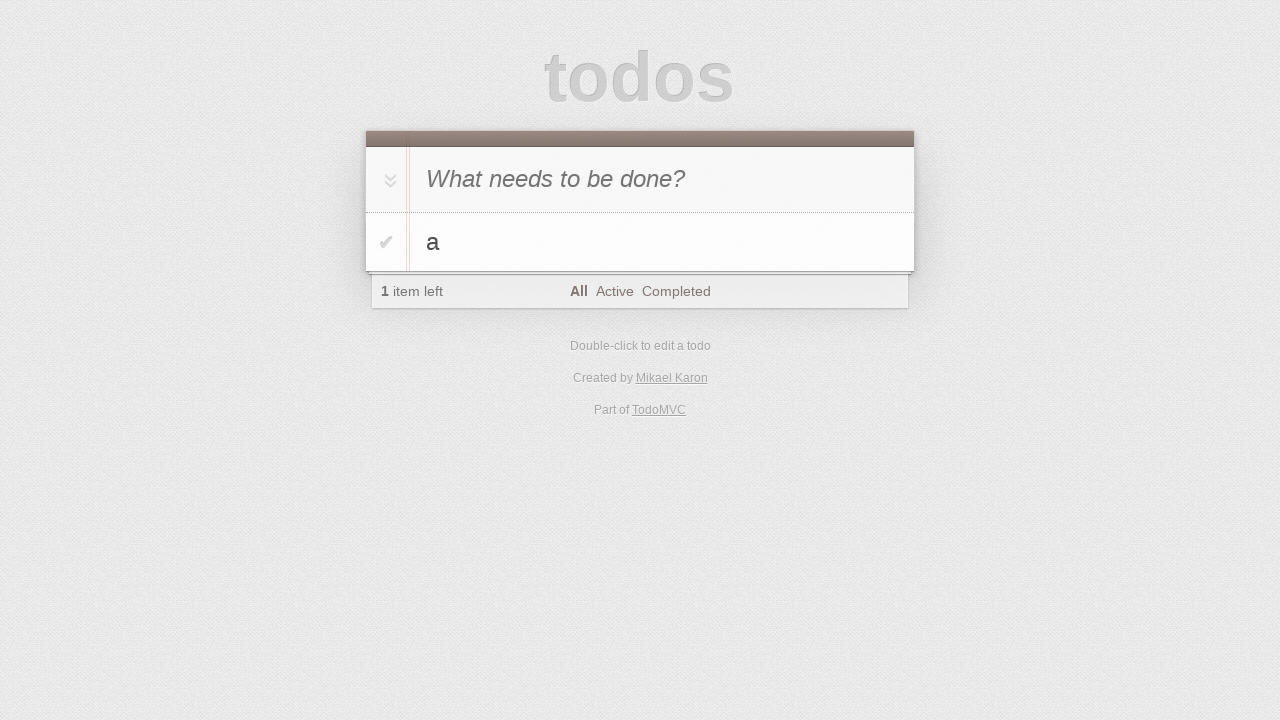

Filled new-todo field with 'b' on #new-todo
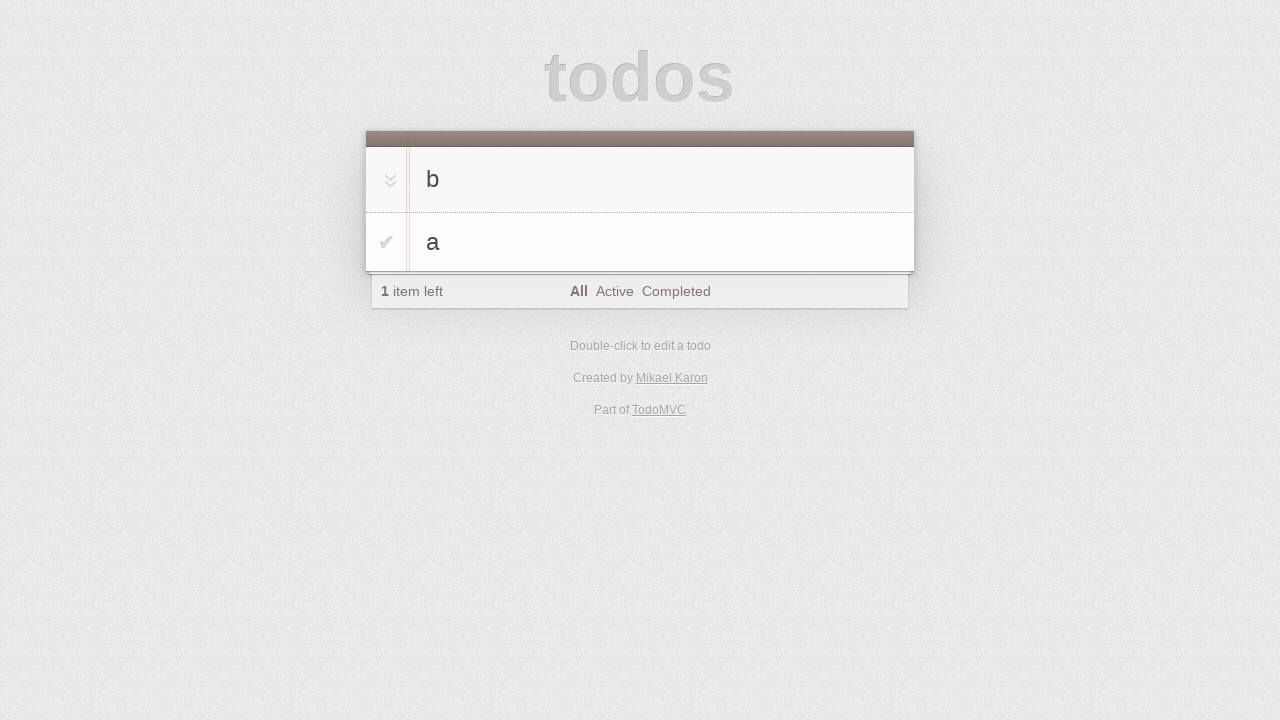

Pressed Enter to add second task 'b' on #new-todo
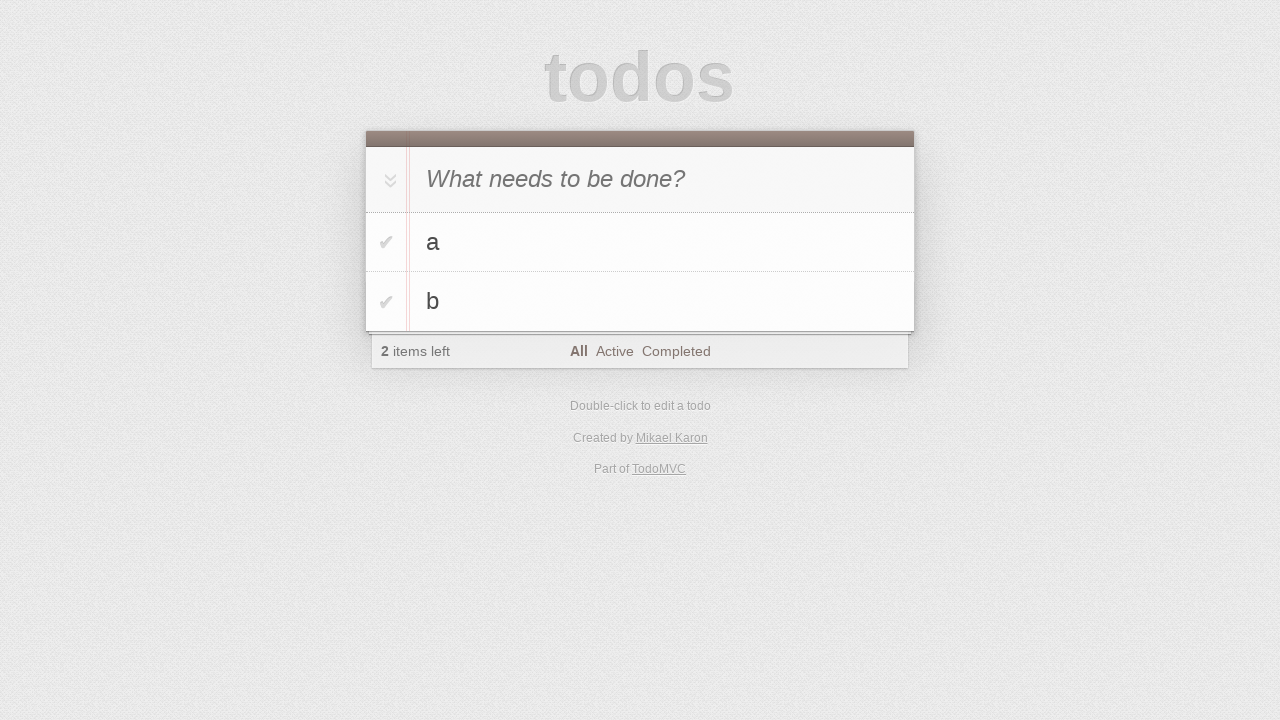

Clicked Active filter at (614, 351) on text=Active
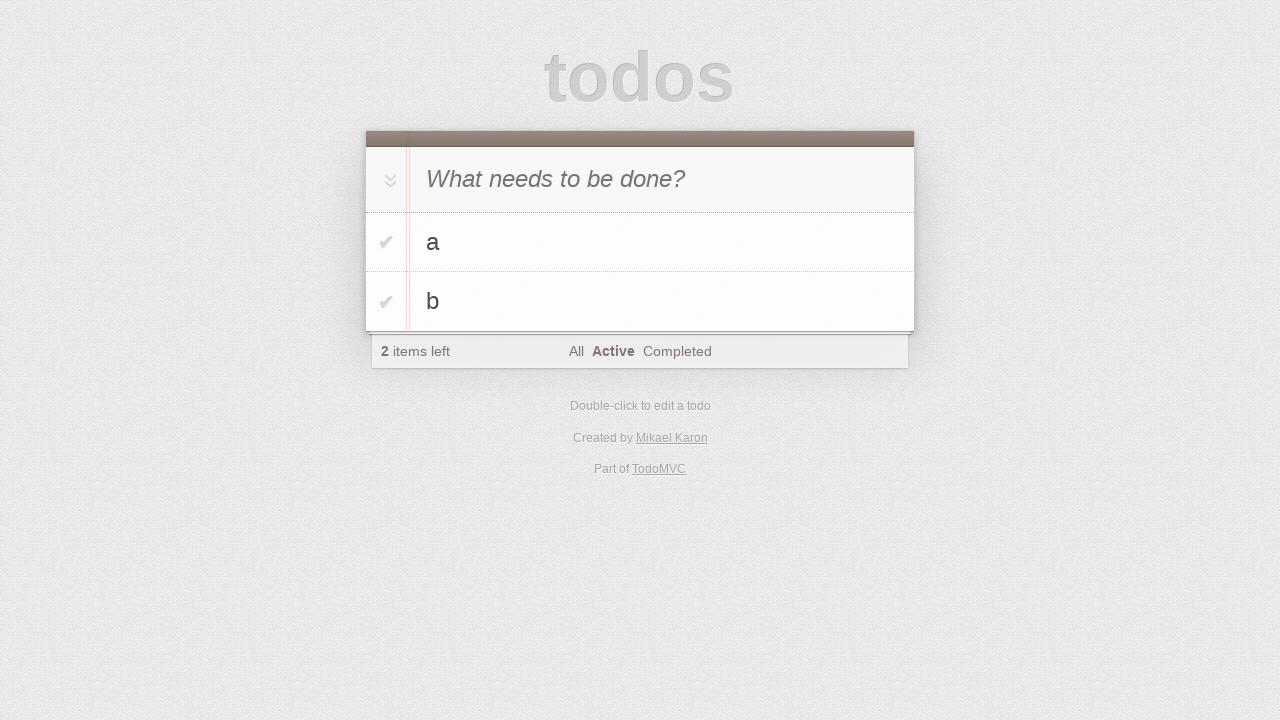

Clicked toggle-all checkbox to complete all tasks at (388, 180) on #toggle-all
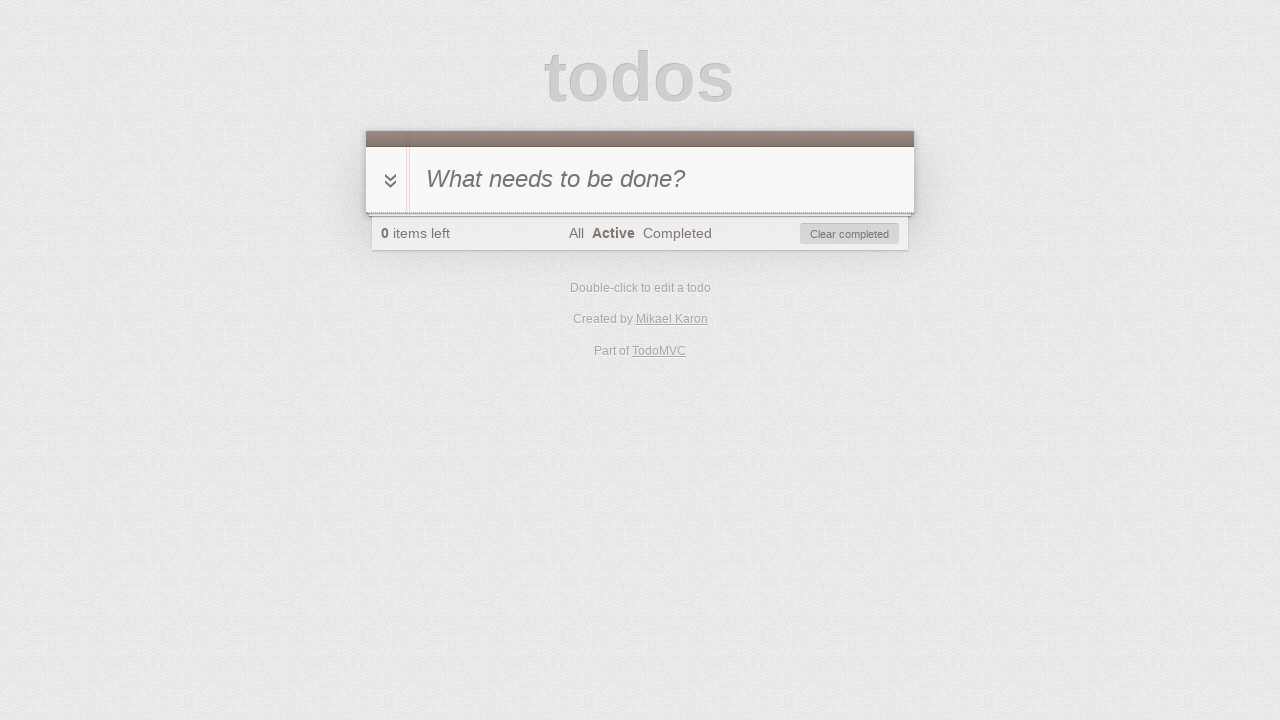

Verified no visible tasks remain on Active filter
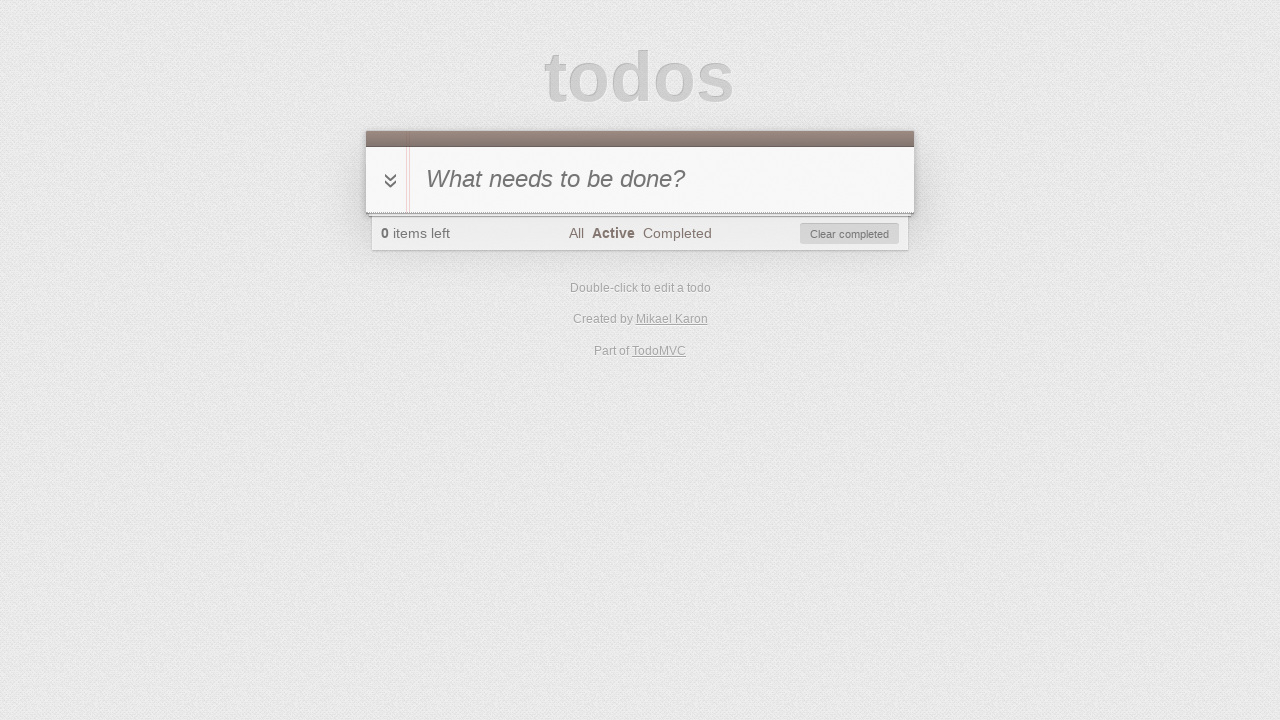

Clicked Completed filter at (677, 233) on text=Completed
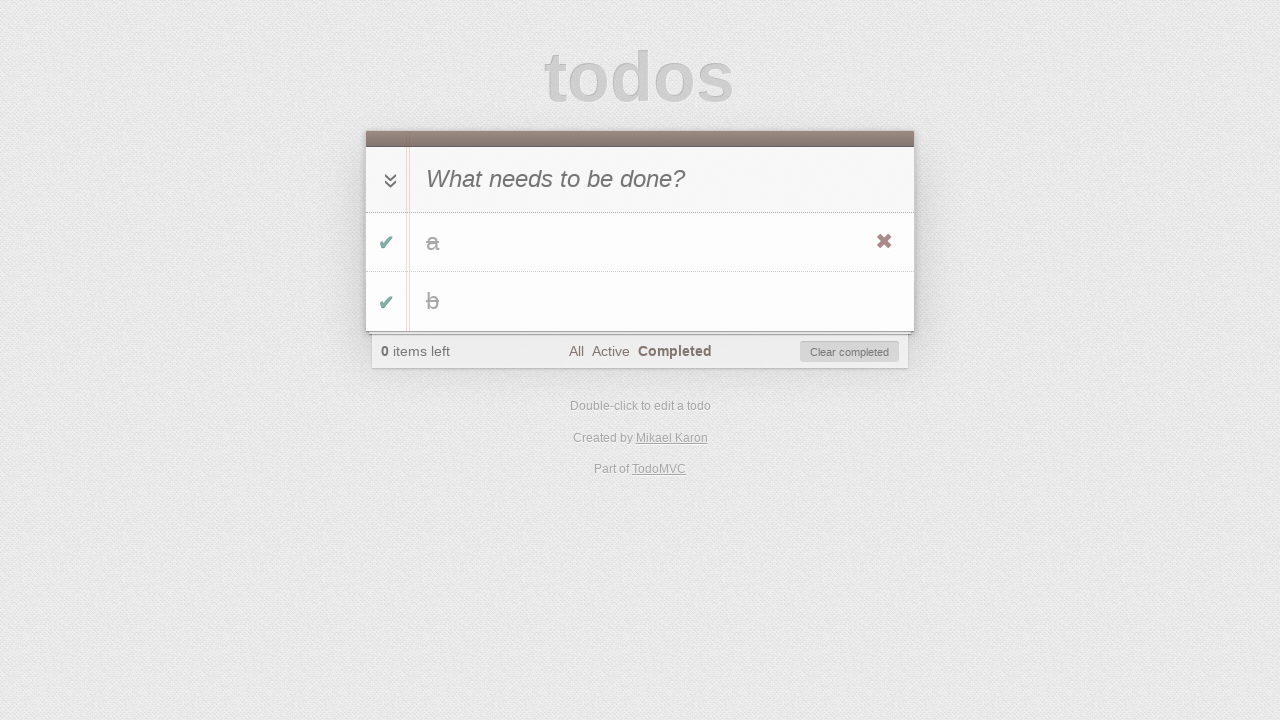

Waited for task 'a' to be visible in Completed filter
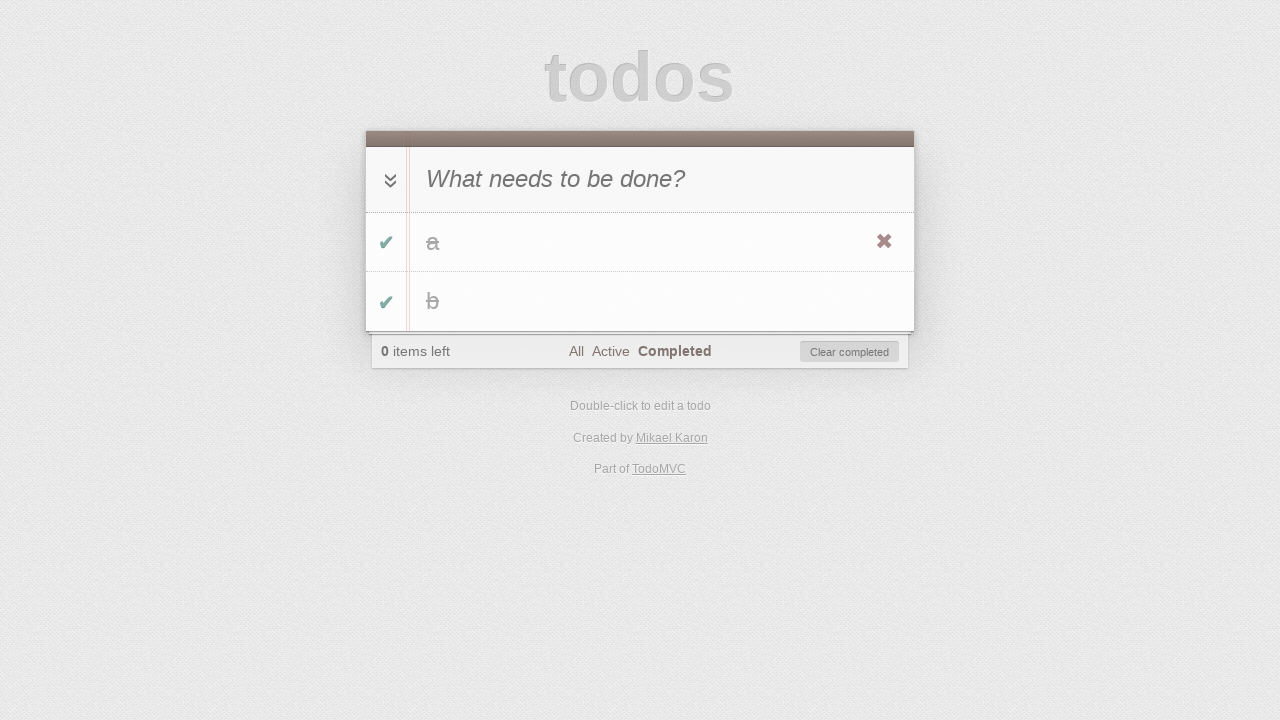

Waited for task 'b' to be visible in Completed filter
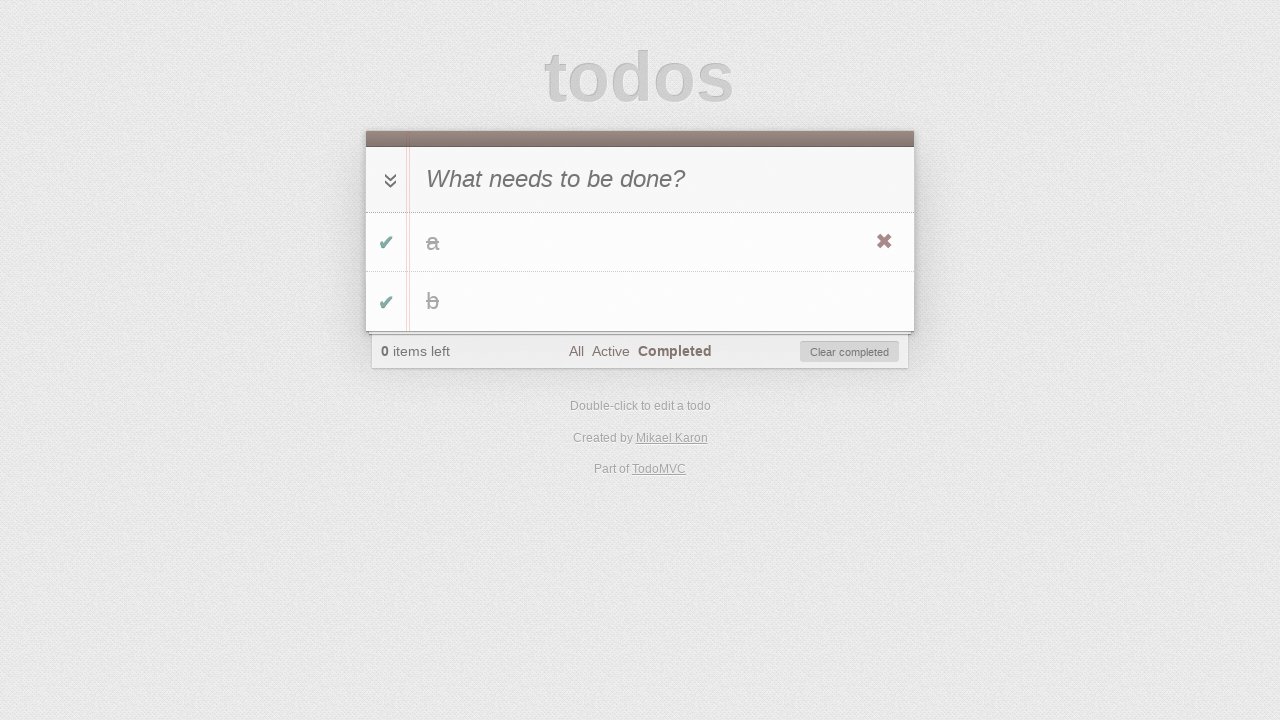

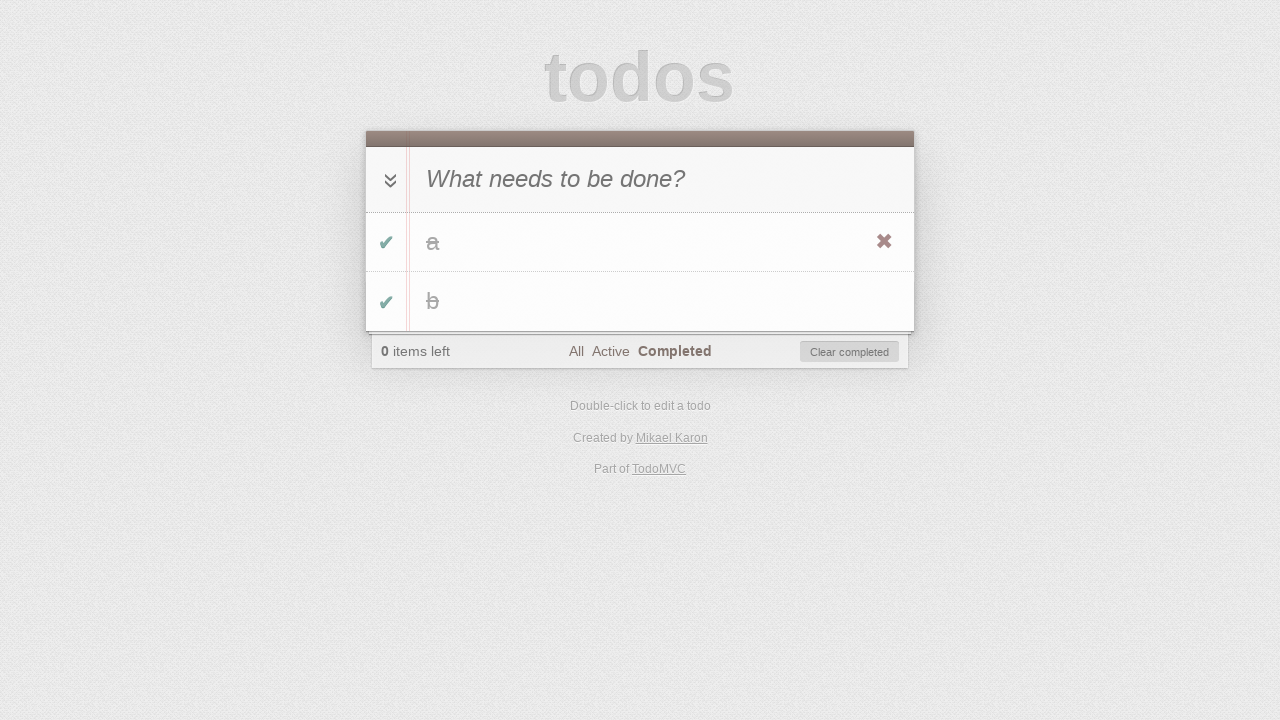